Tests that after clicking "More" on show page, titles still start with "Show HN:"

Starting URL: https://news.ycombinator.com

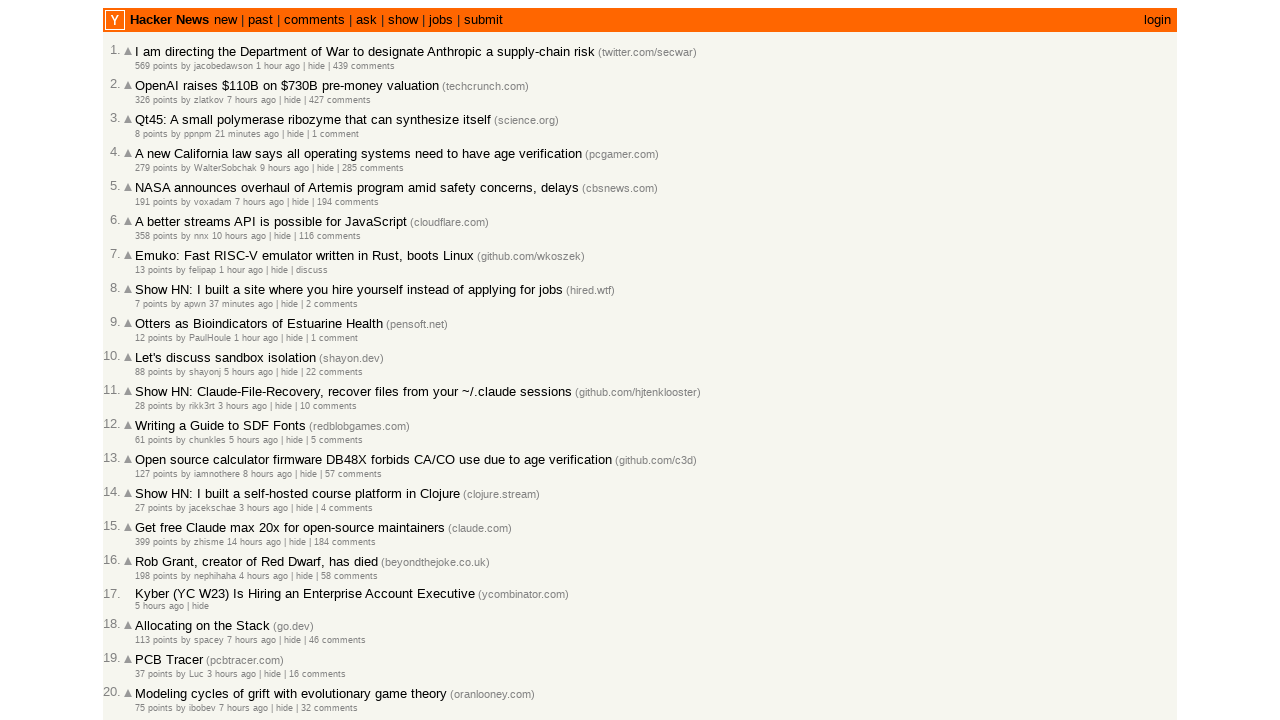

Clicked 'show' link in navigation at (403, 20) on a:text('show')
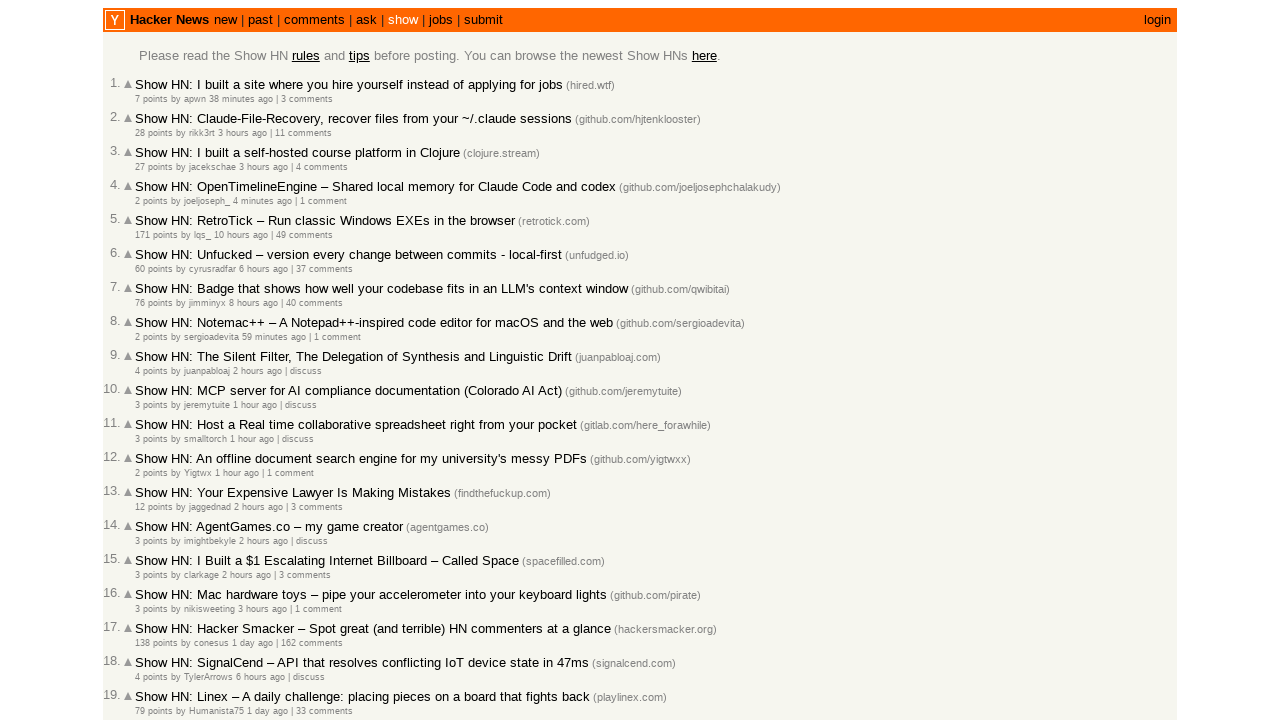

Show page items loaded
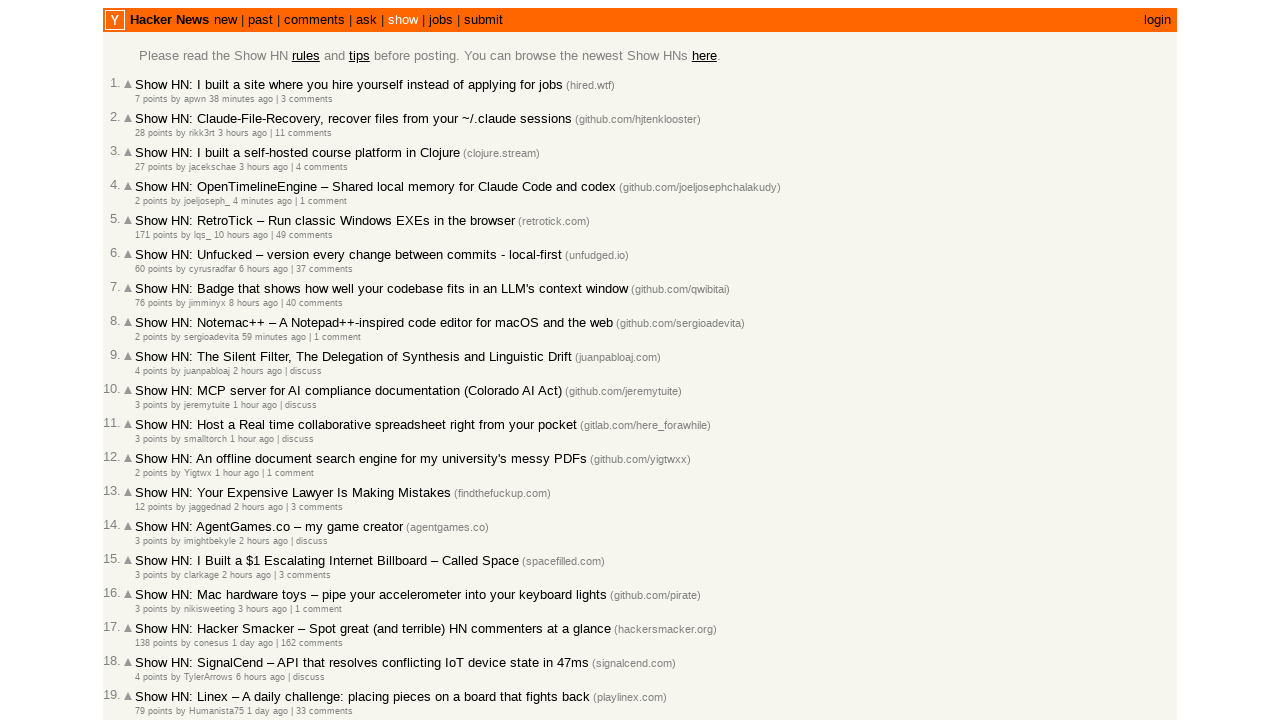

Clicked 'More' link to load next page at (149, 616) on a.morelink
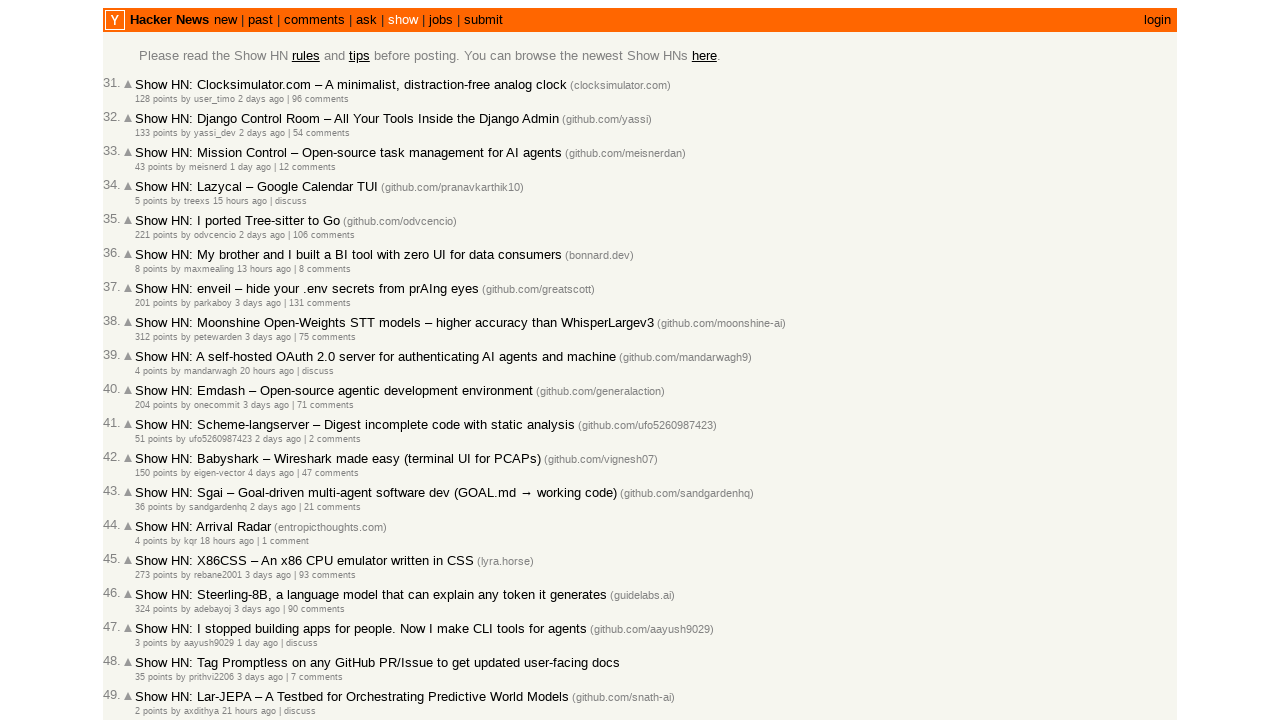

New items loaded after clicking 'More'
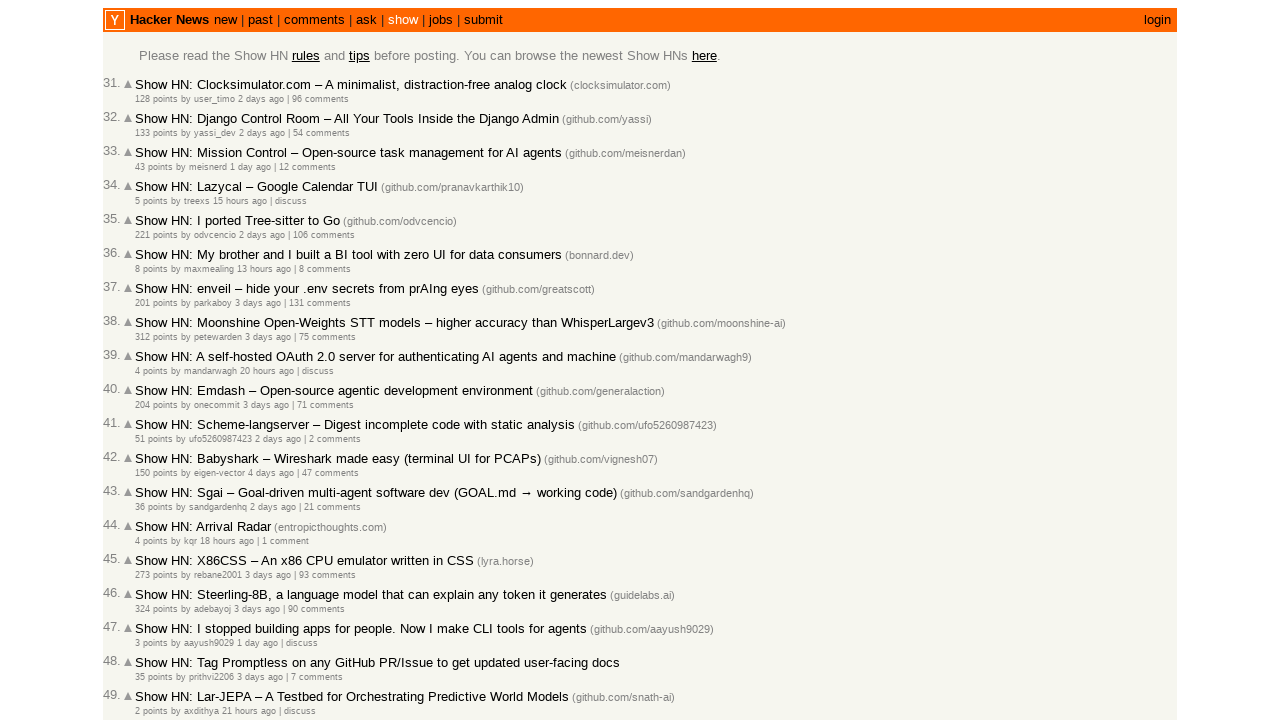

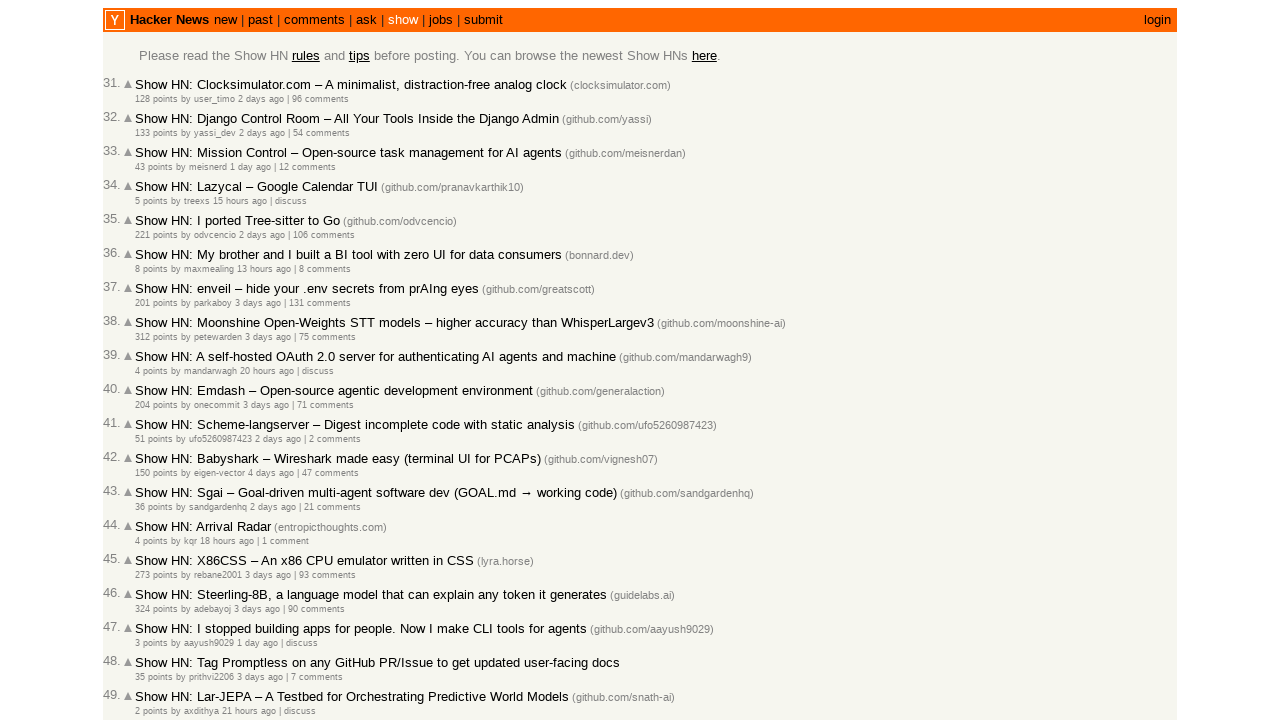